Tests JavaScript prompt alert functionality by navigating to a text input alert tab, triggering the alert, entering text into the prompt, and accepting it.

Starting URL: http://demo.automationtesting.in/Alerts.html

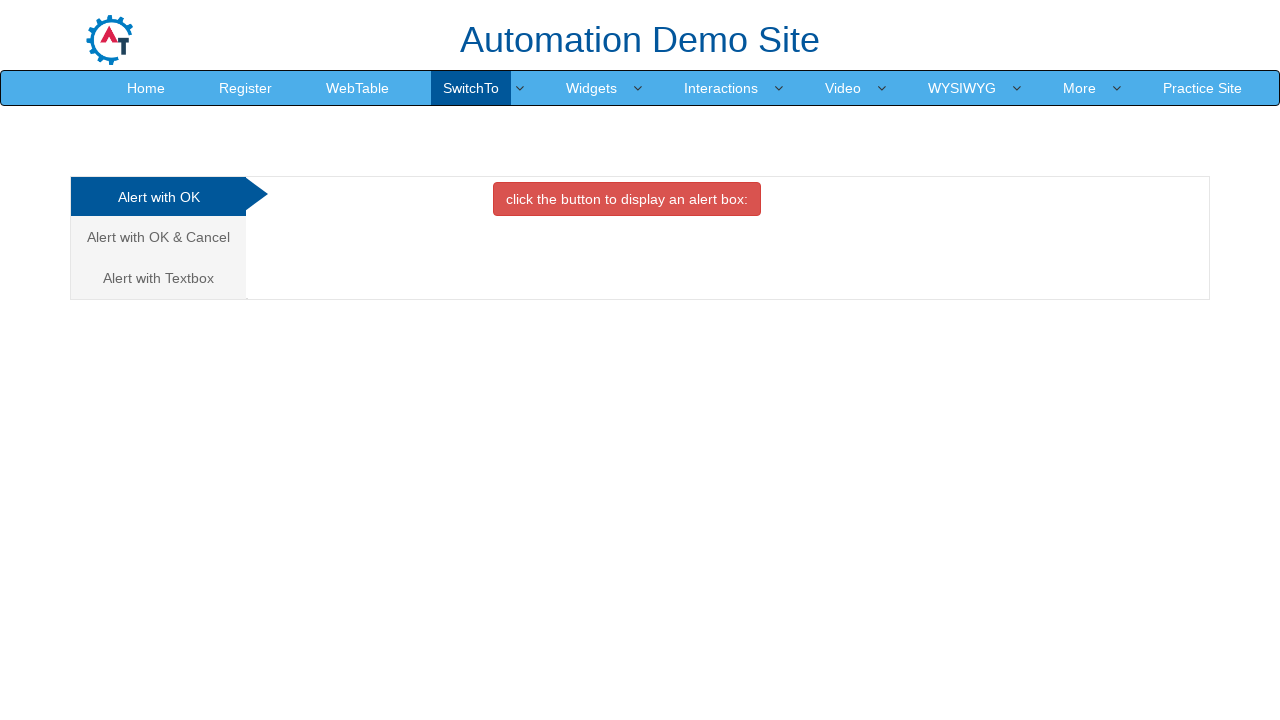

Clicked on the Text Box alert tab at (158, 278) on xpath=//div[1]/div/div/div/div[1]/ul/li[3]/a
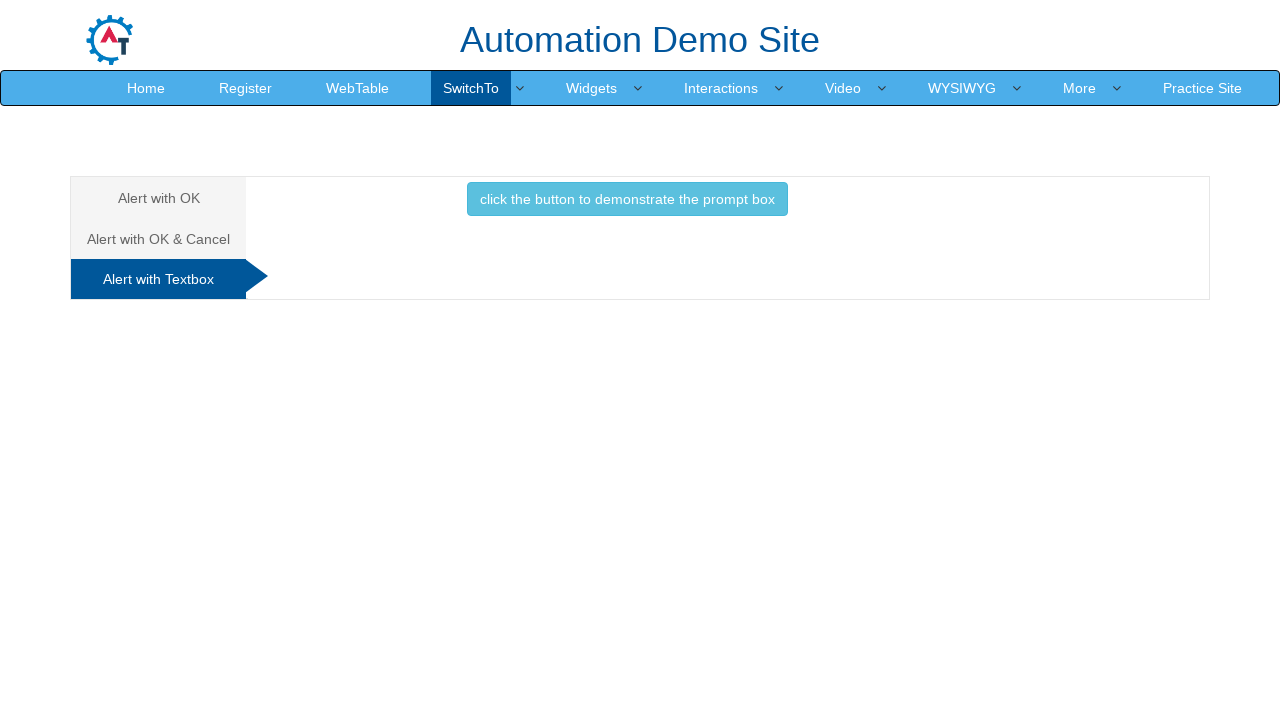

Clicked the button to trigger the prompt alert at (627, 199) on xpath=//*[@id='Textbox']/button
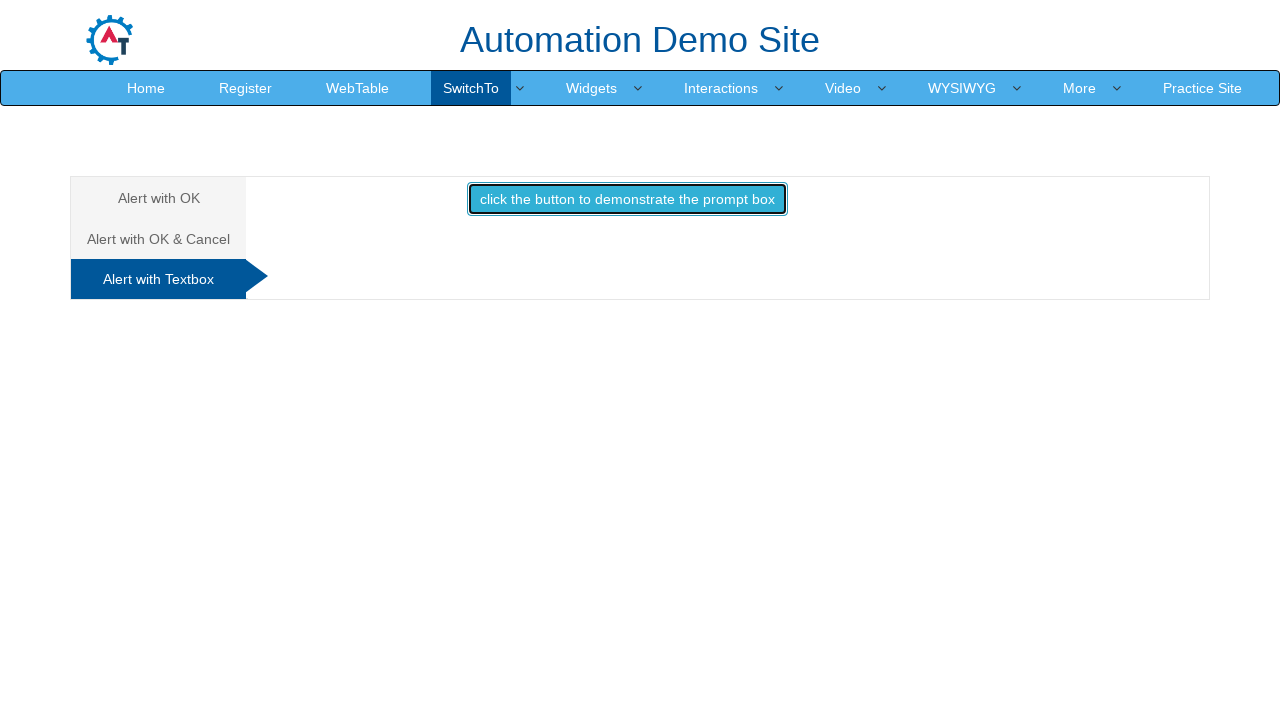

Attached dialog handler to accept prompts with text 'Pooja m'
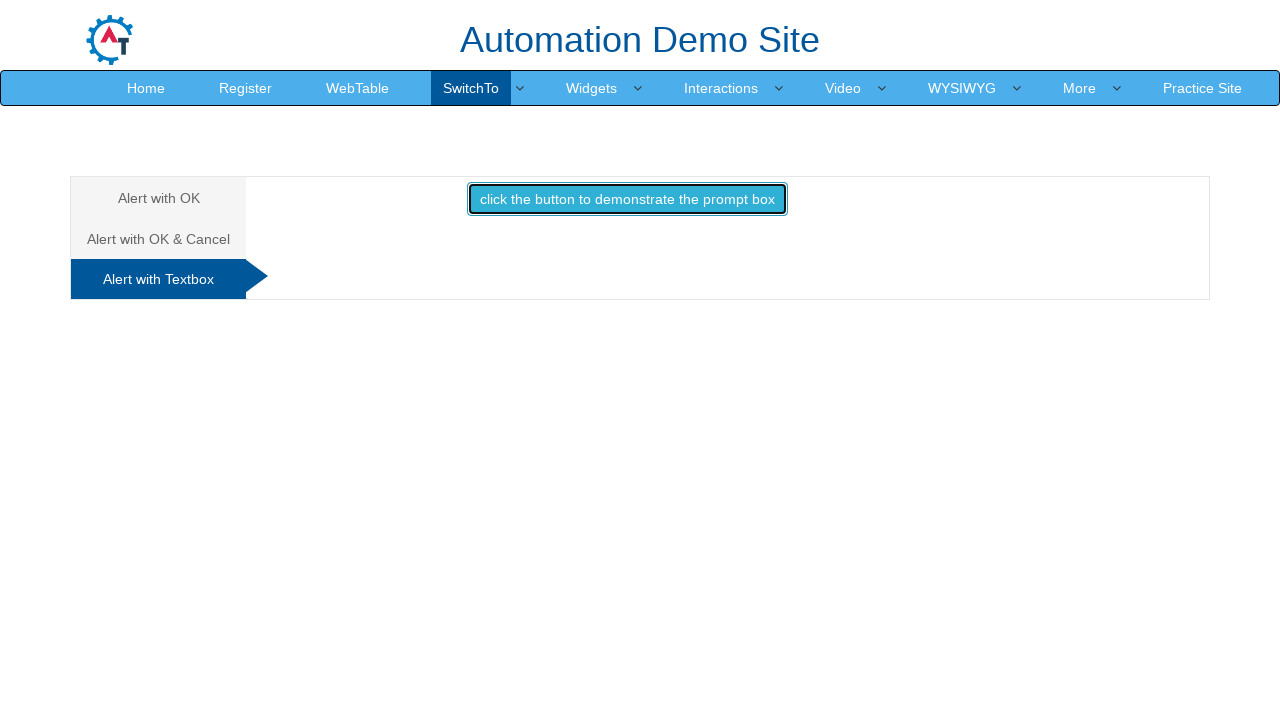

Clicked the button again to trigger the prompt dialog with handler attached at (627, 199) on xpath=//*[@id='Textbox']/button
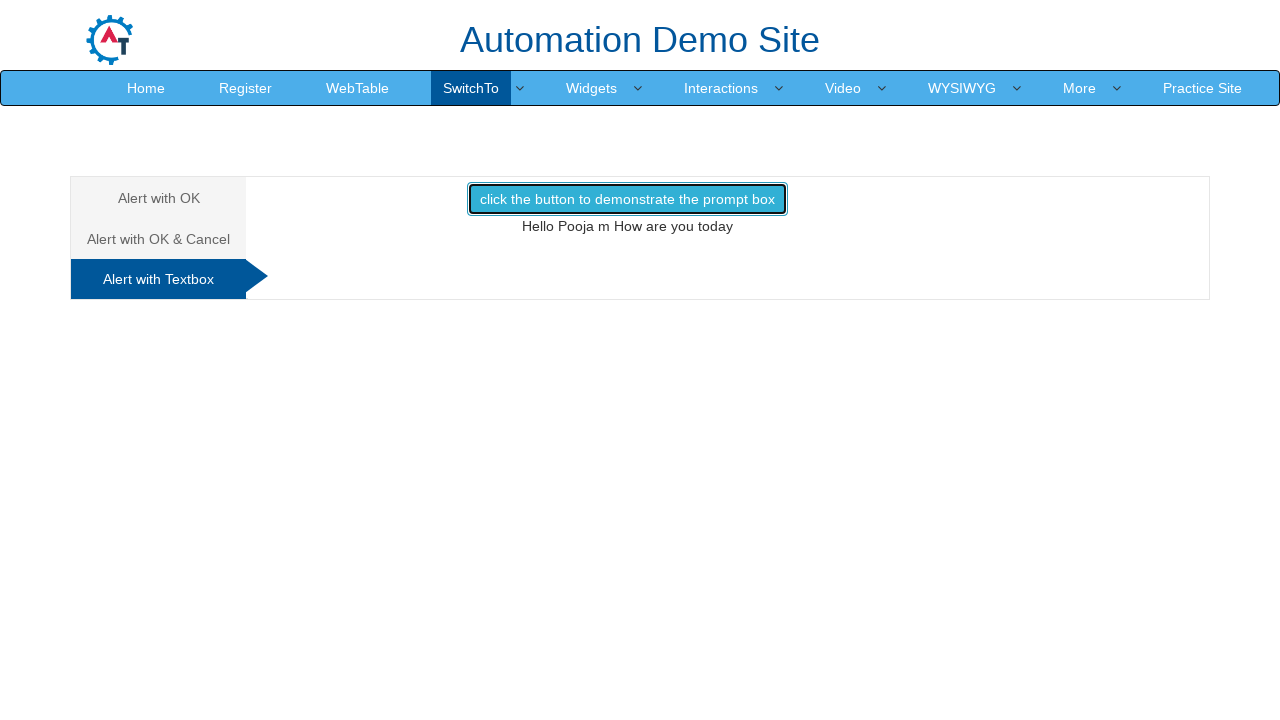

Waited 1000ms for the dialog to be handled
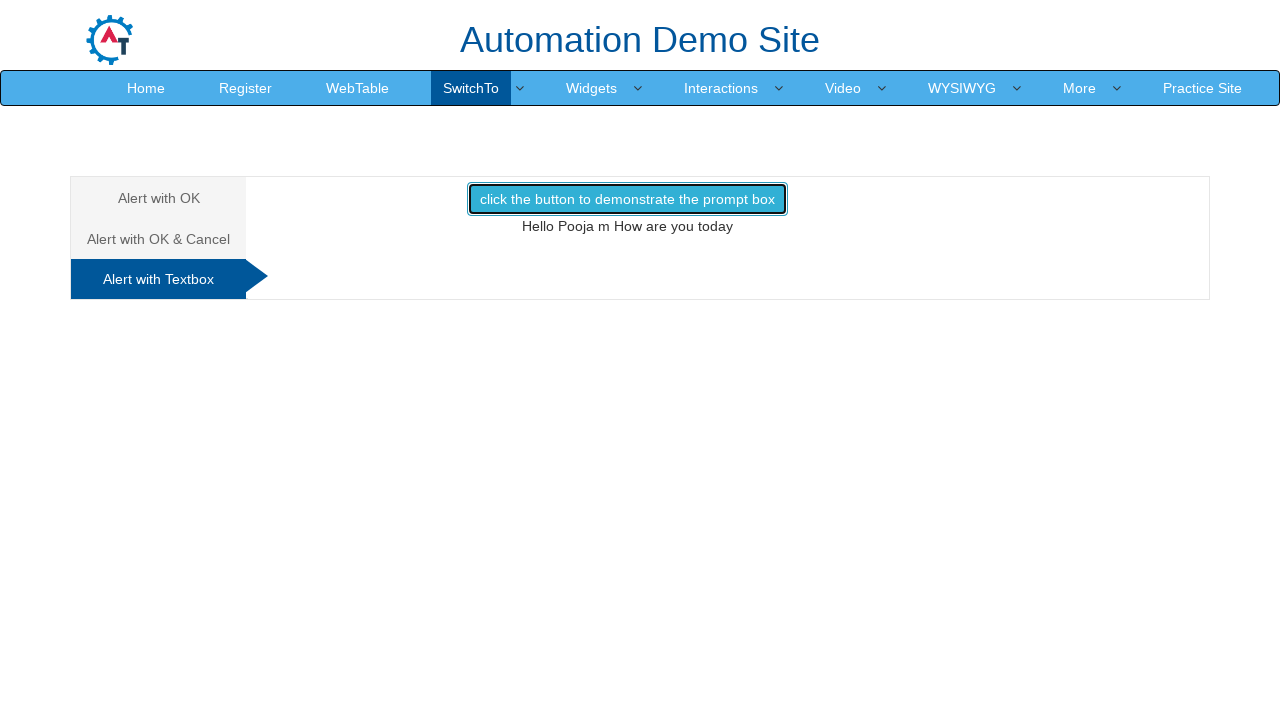

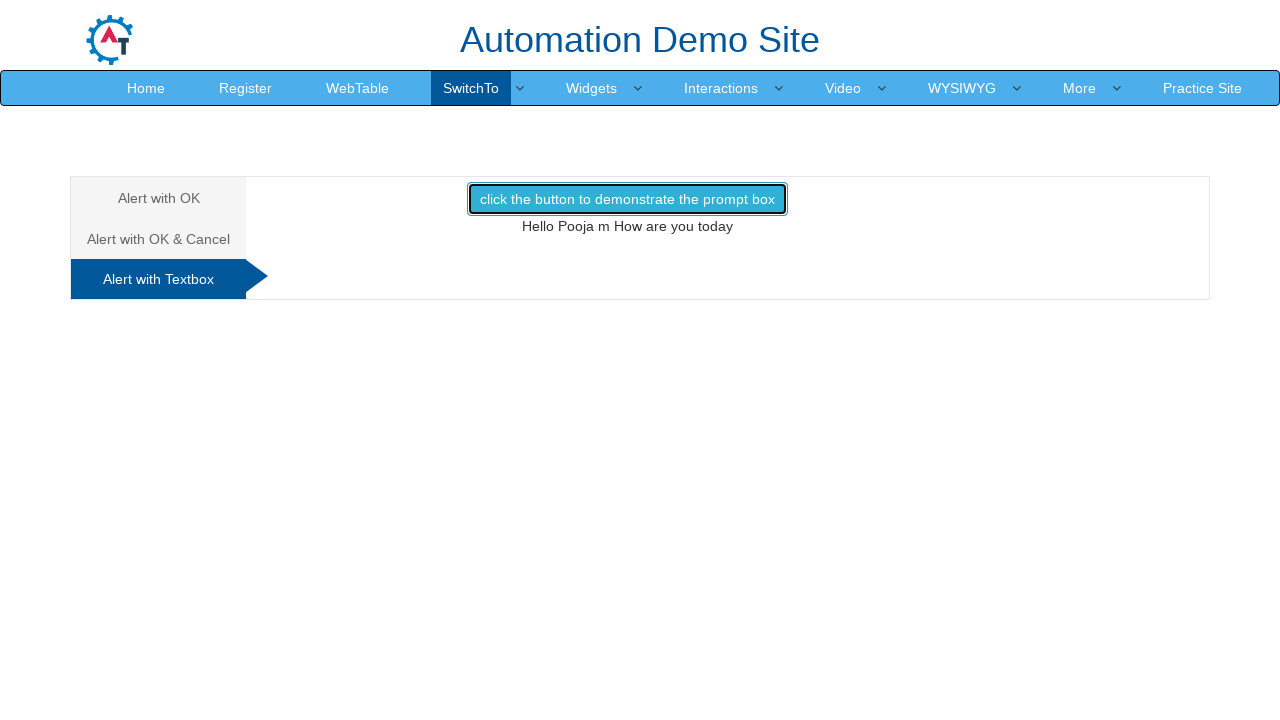